Tests checkbox functionality by checking both checkboxes on the page

Starting URL: https://the-internet.herokuapp.com/checkboxes

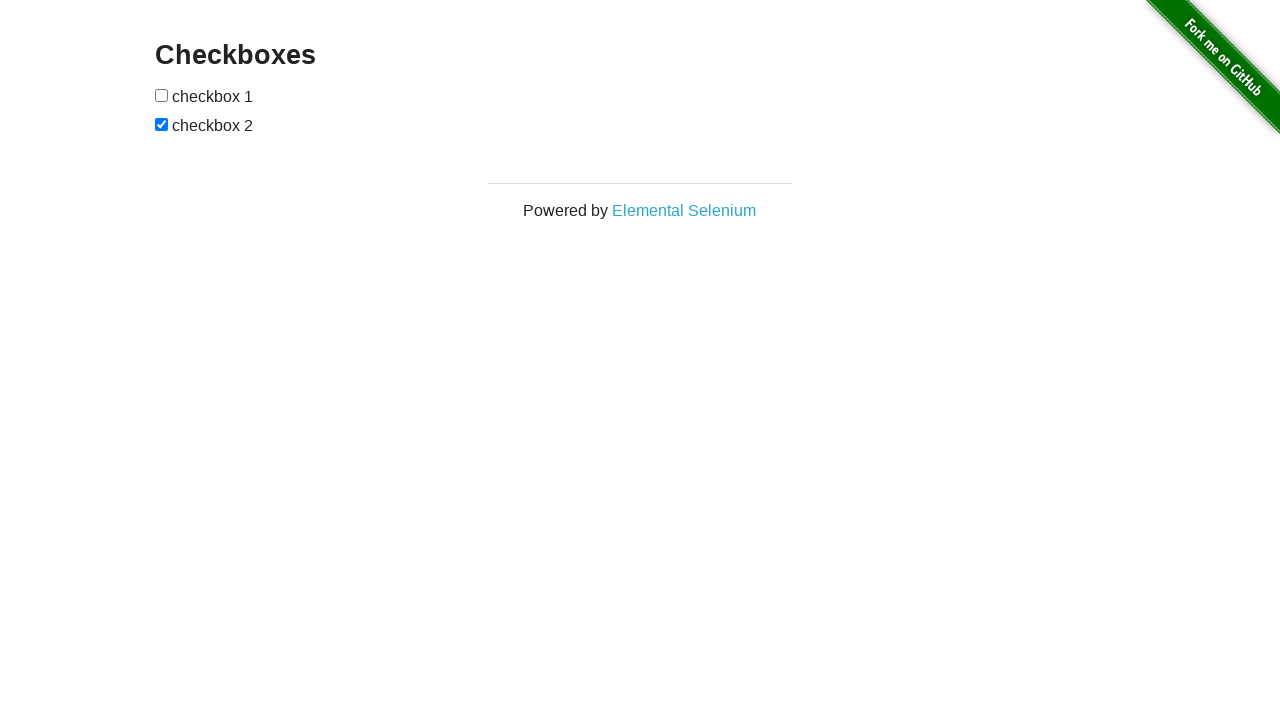

Page loaded with networkidle state
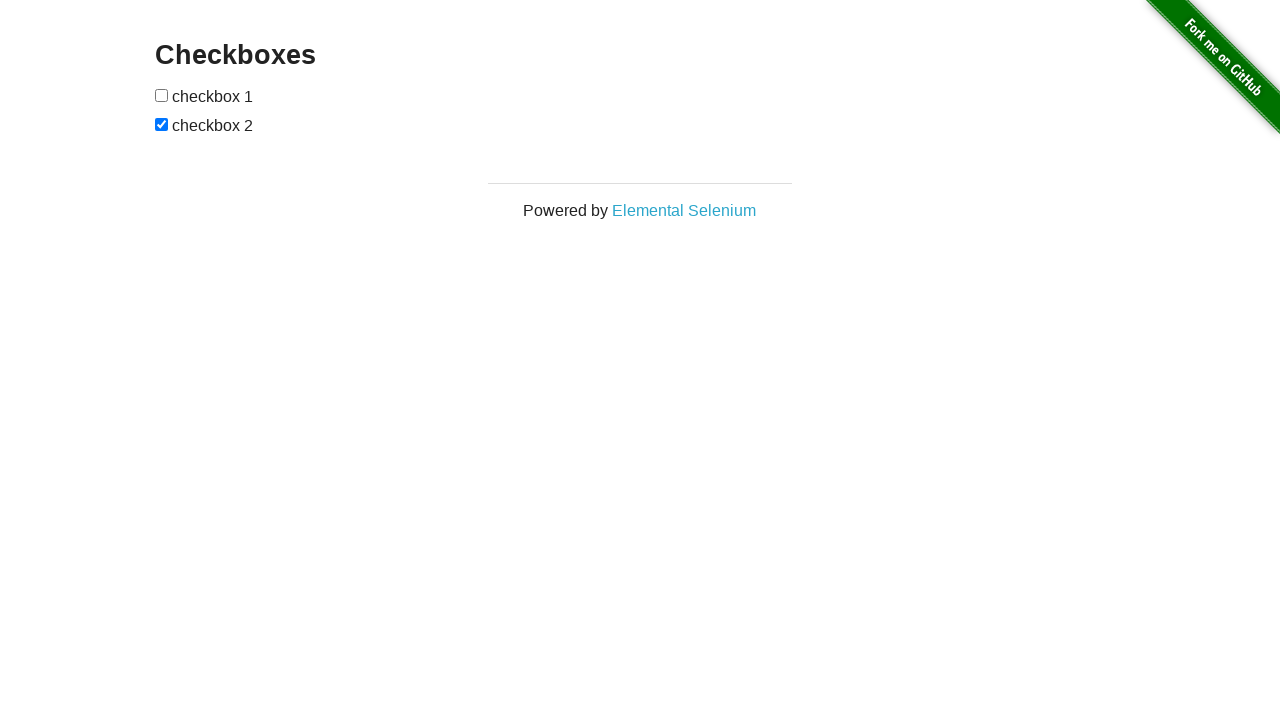

Checked first checkbox at (162, 95) on xpath=//input[1]
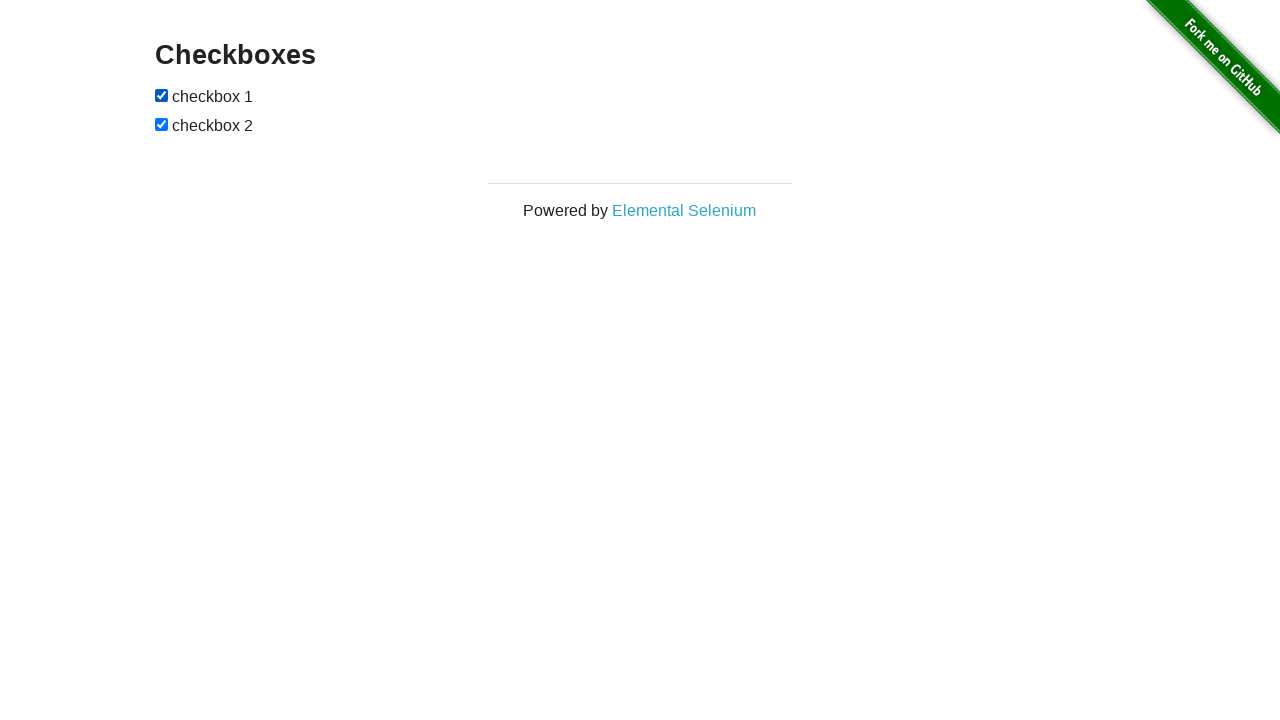

Checked second checkbox on xpath=//input[2]
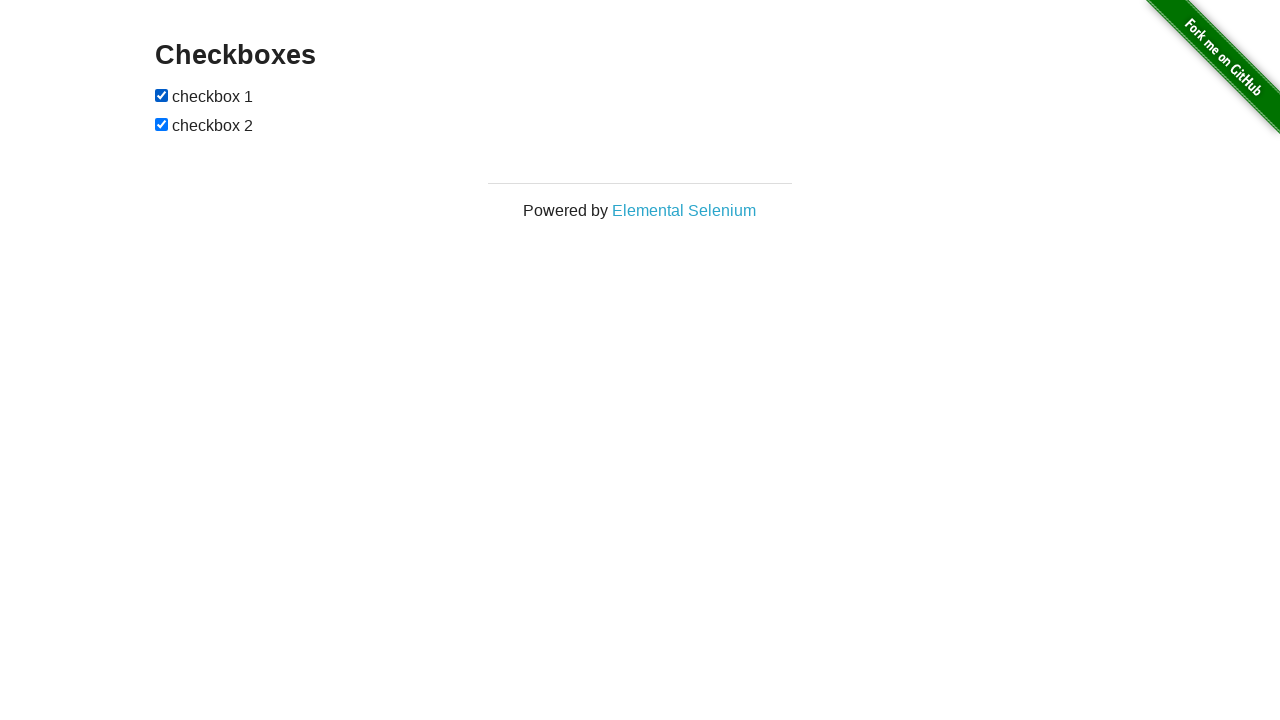

Verified first checkbox is checked
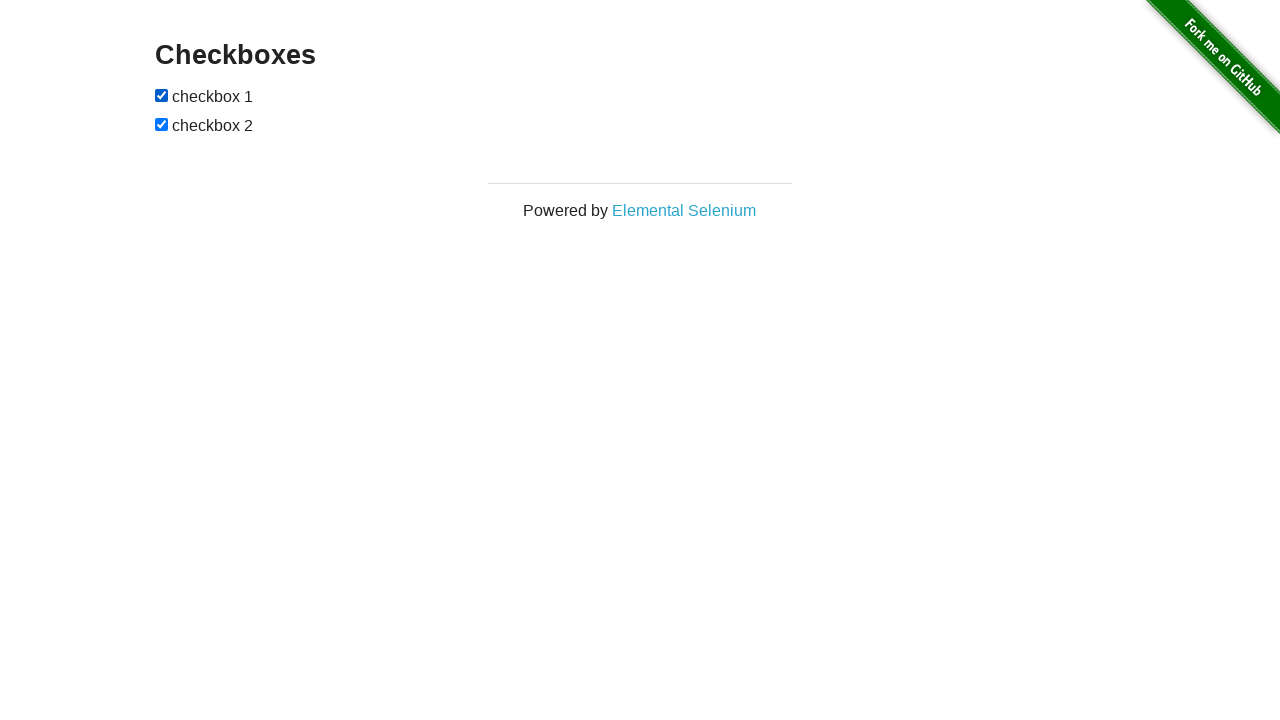

Verified second checkbox is checked
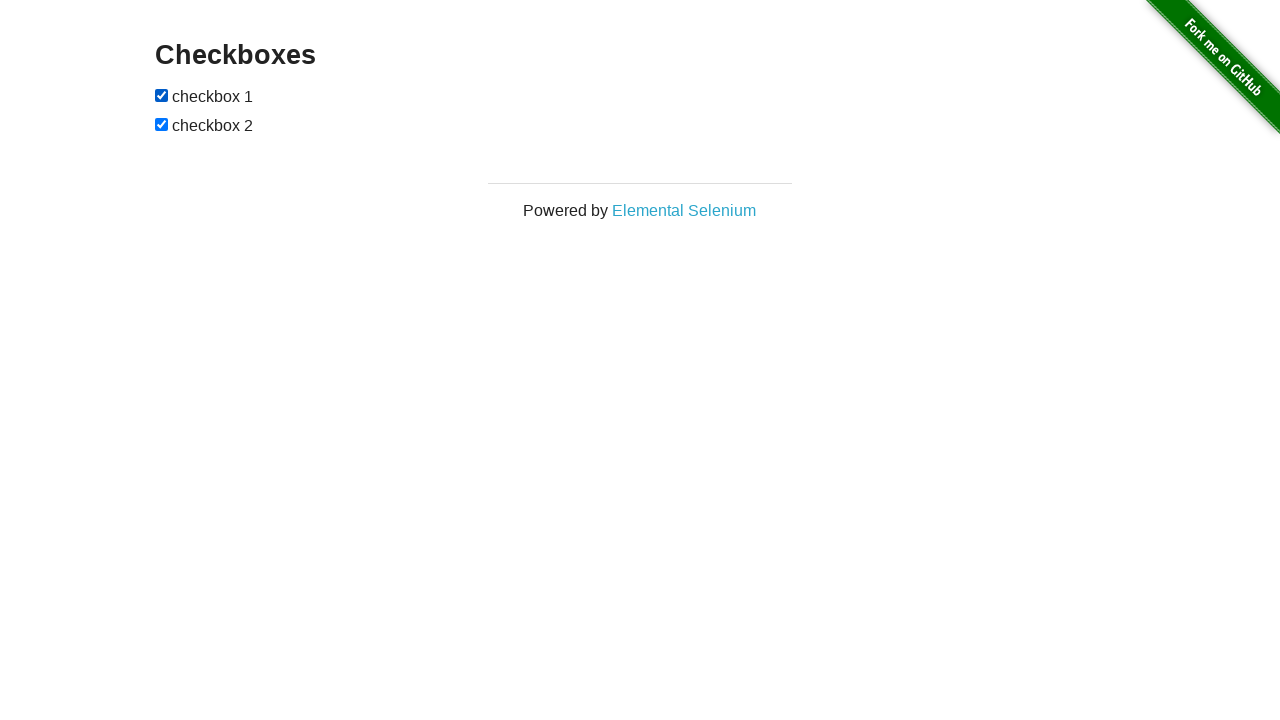

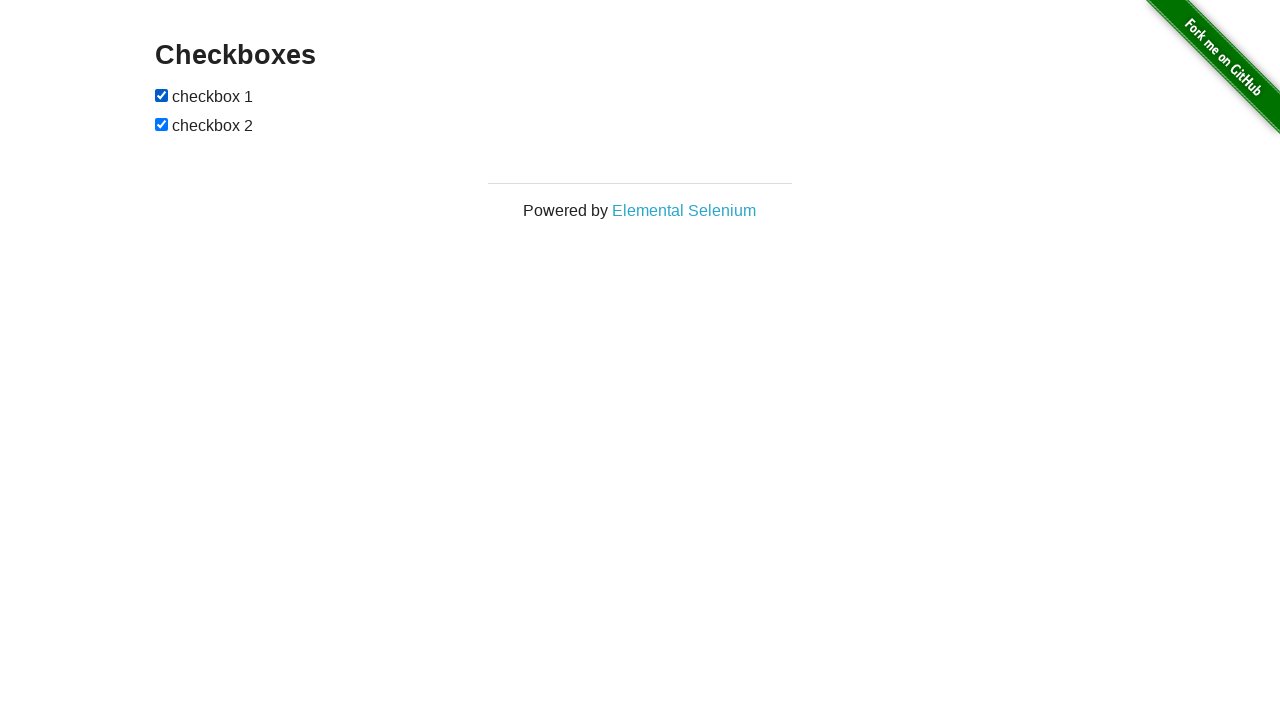